Tests dropdown selection by reading two numbers from the page, calculating their sum, selecting the sum value from a dropdown list, and submitting the form

Starting URL: http://suninjuly.github.io/selects1.html

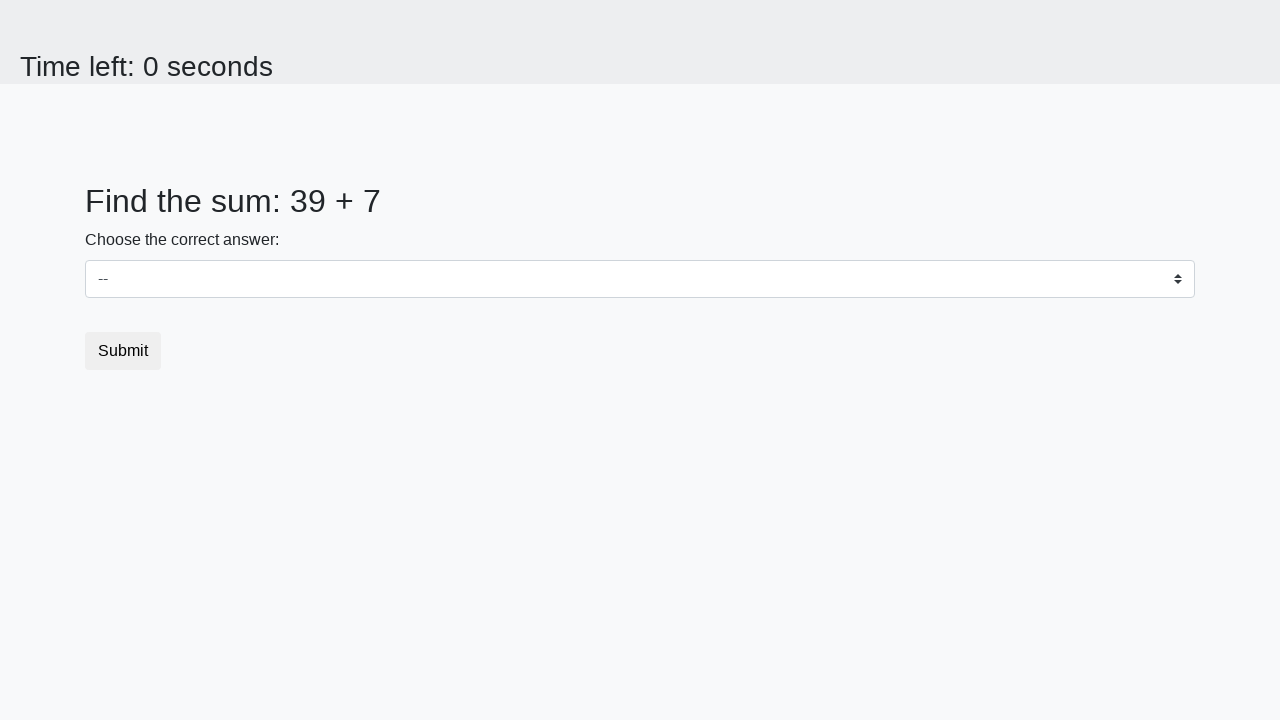

Retrieved first number from page element #num1
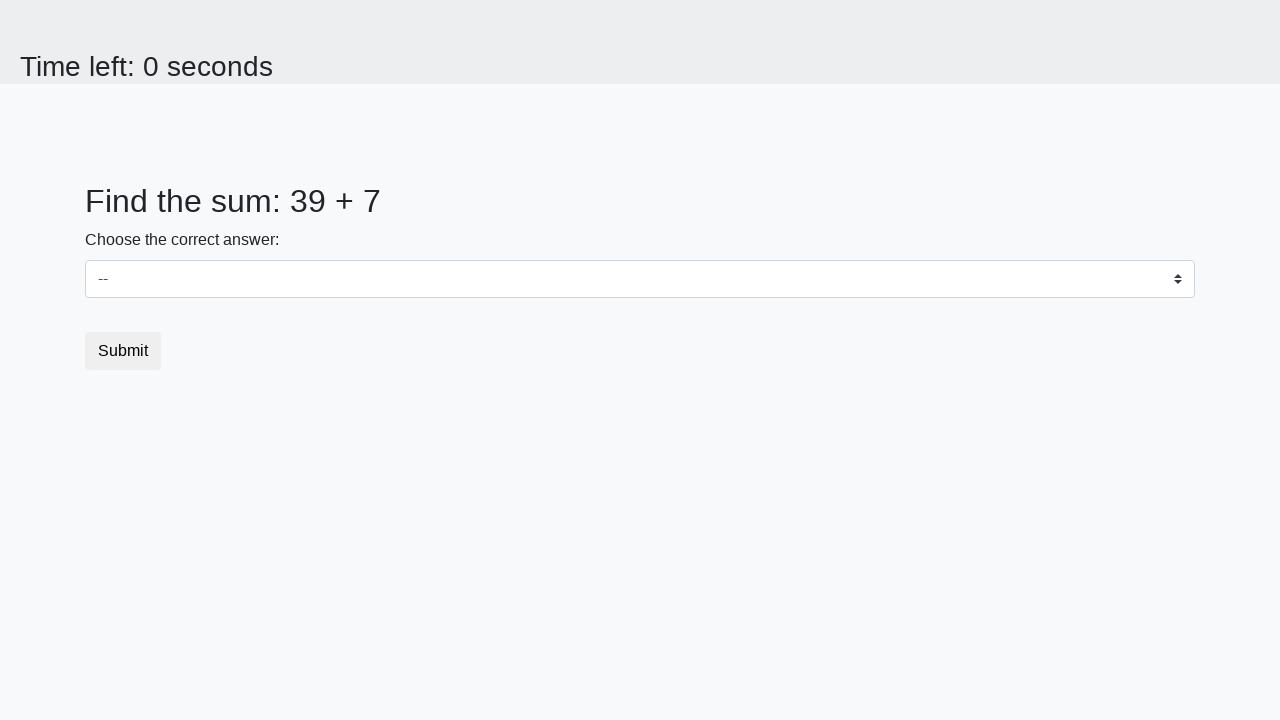

Converted first number text to integer
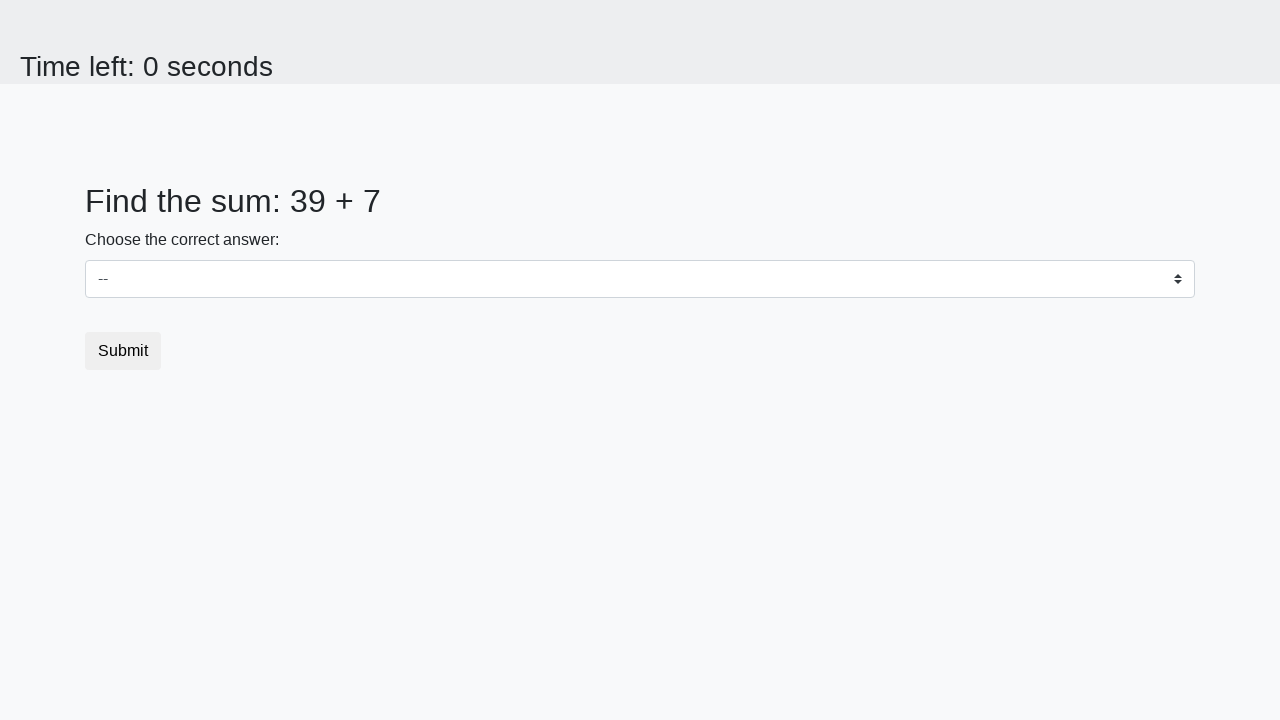

Retrieved second number from page element #num2
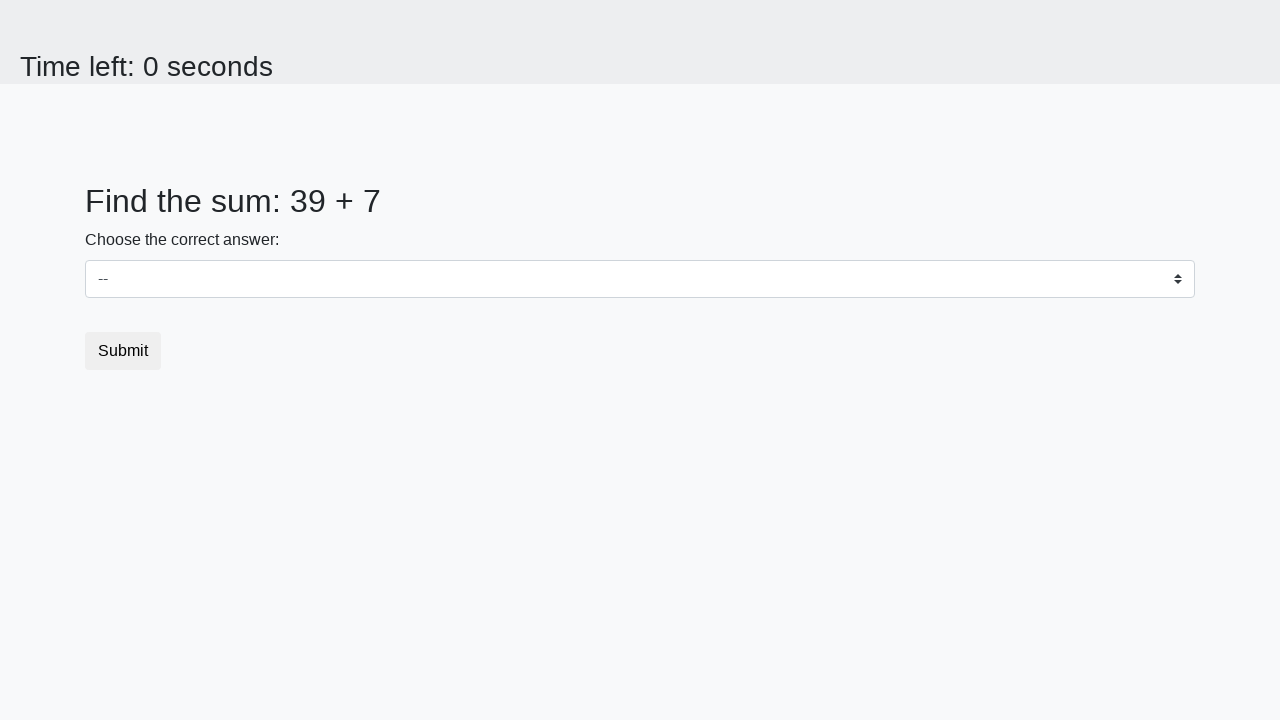

Converted second number text to integer
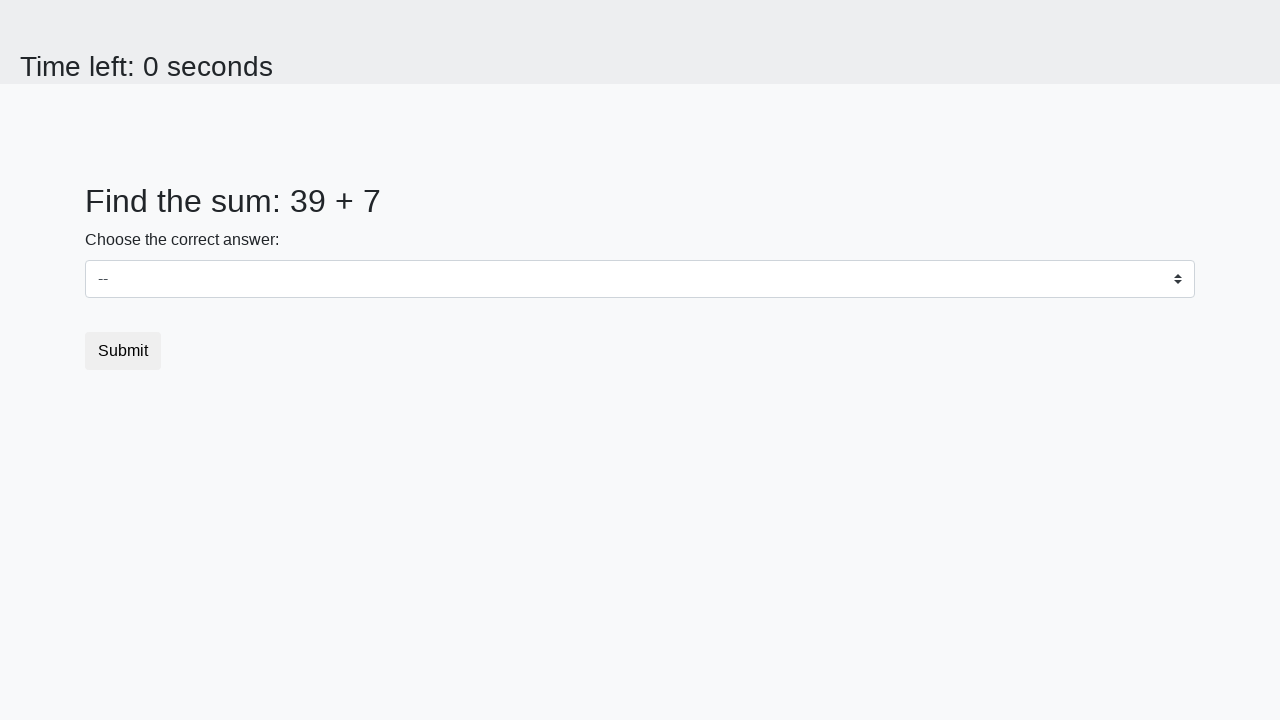

Calculated sum of 39 + 7 = 46
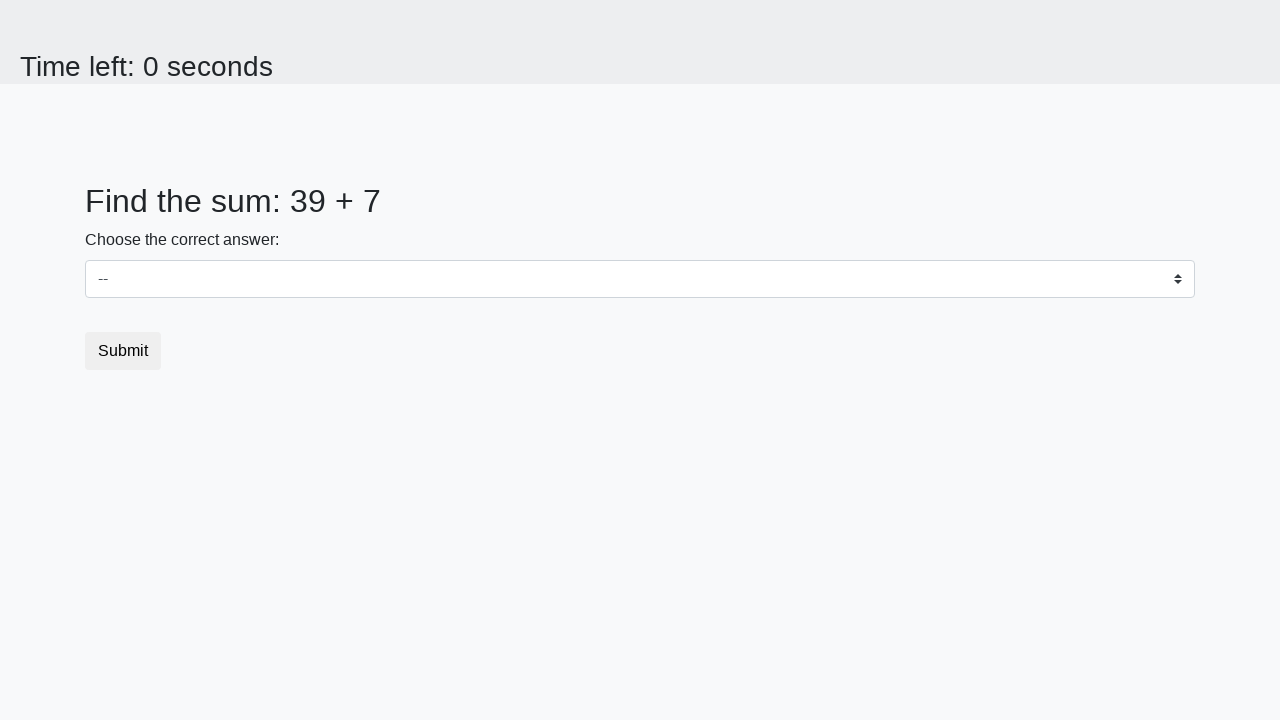

Selected dropdown option with value '46' on select
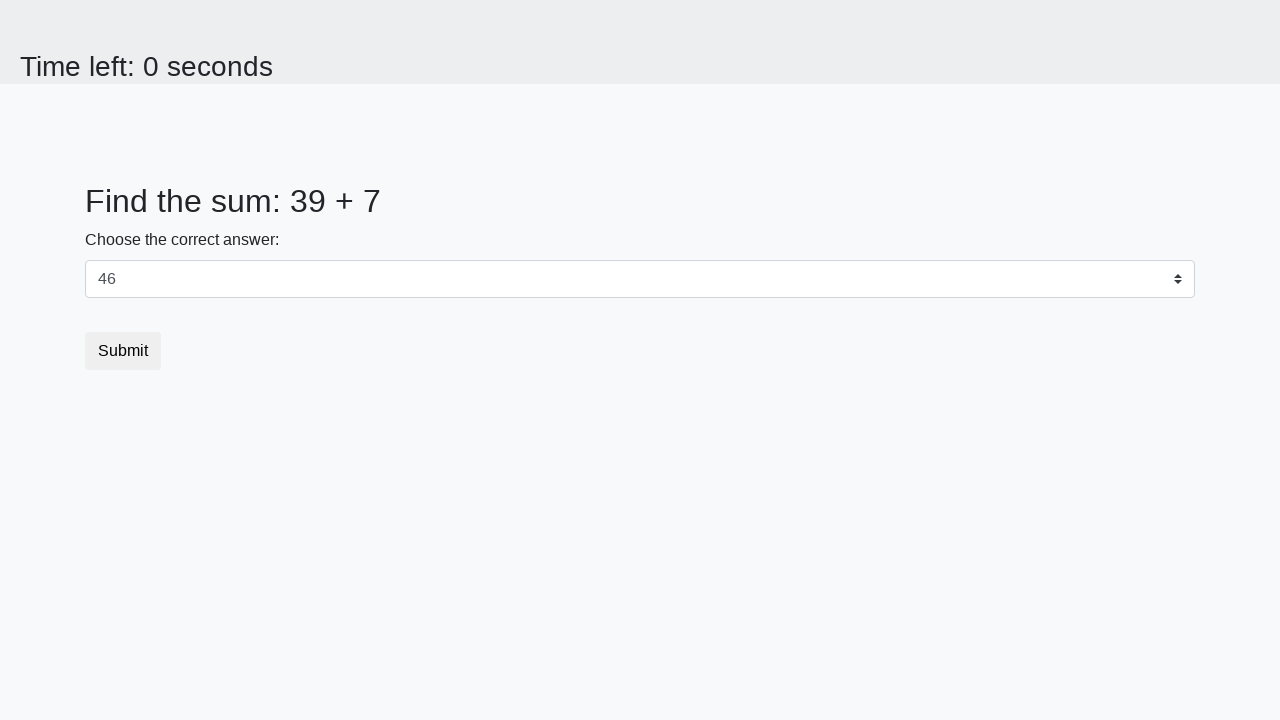

Clicked Submit button to submit the form at (123, 351) on button:has-text('Submit')
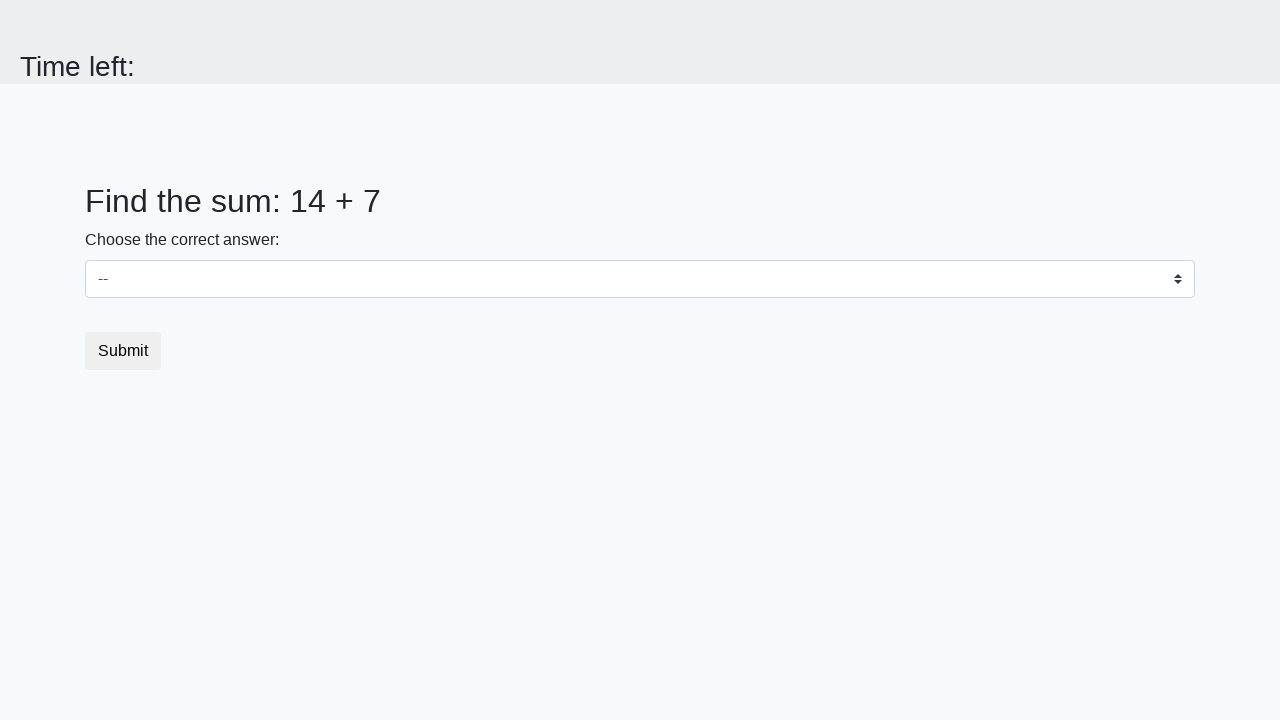

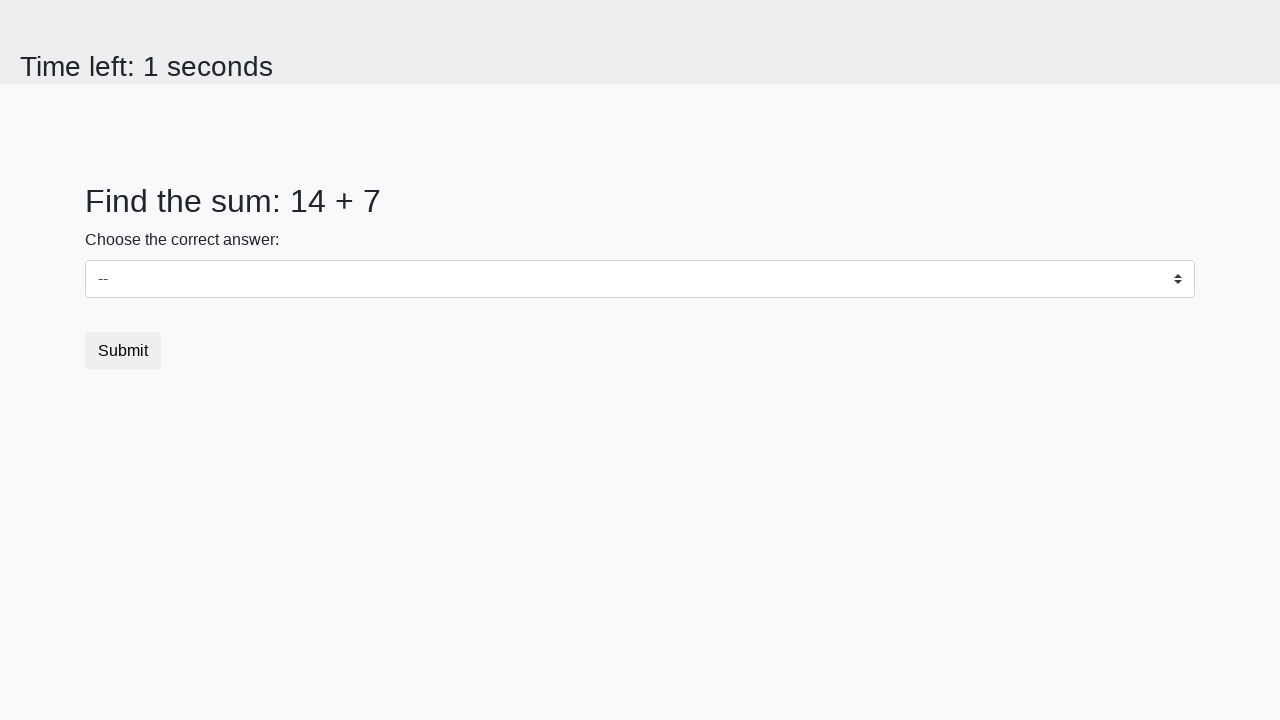